Tests basic browser navigation functionality including navigating back, forward, refreshing the page, and then navigating to a different website (Tesla).

Starting URL: https://www.etsy.com

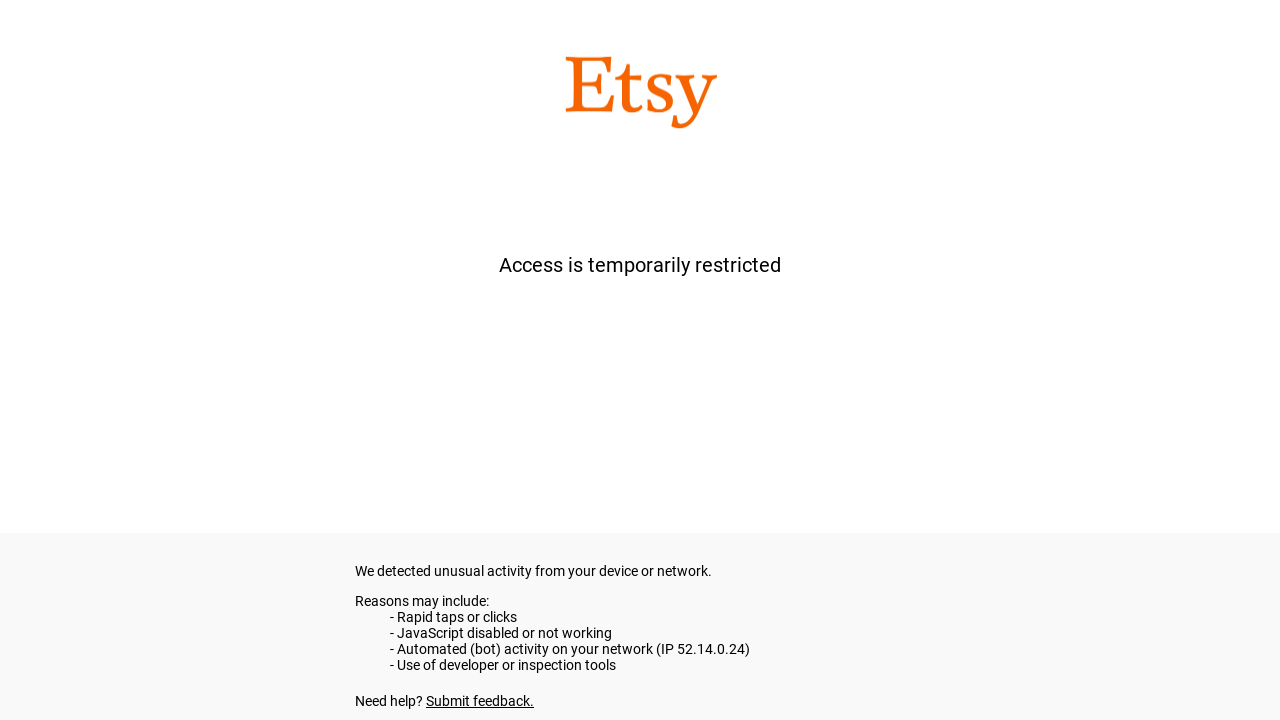

Waited for Etsy page to load (domcontentloaded)
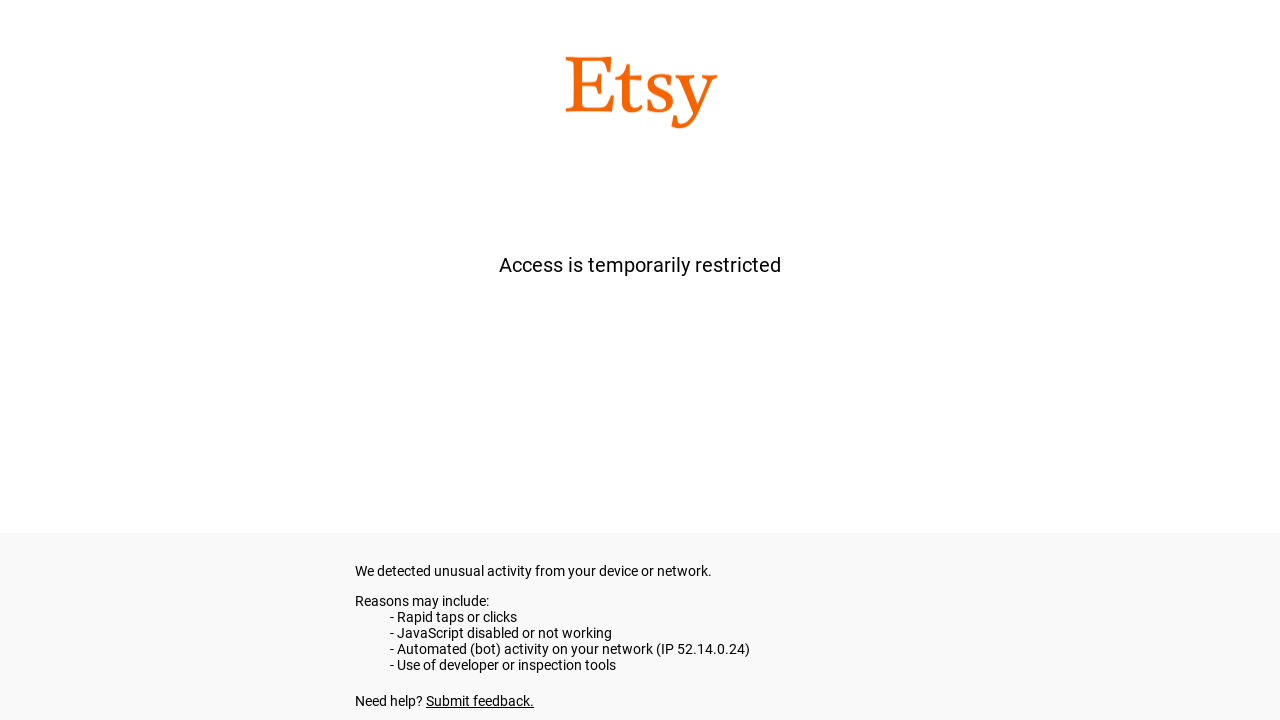

Navigated back in browser history
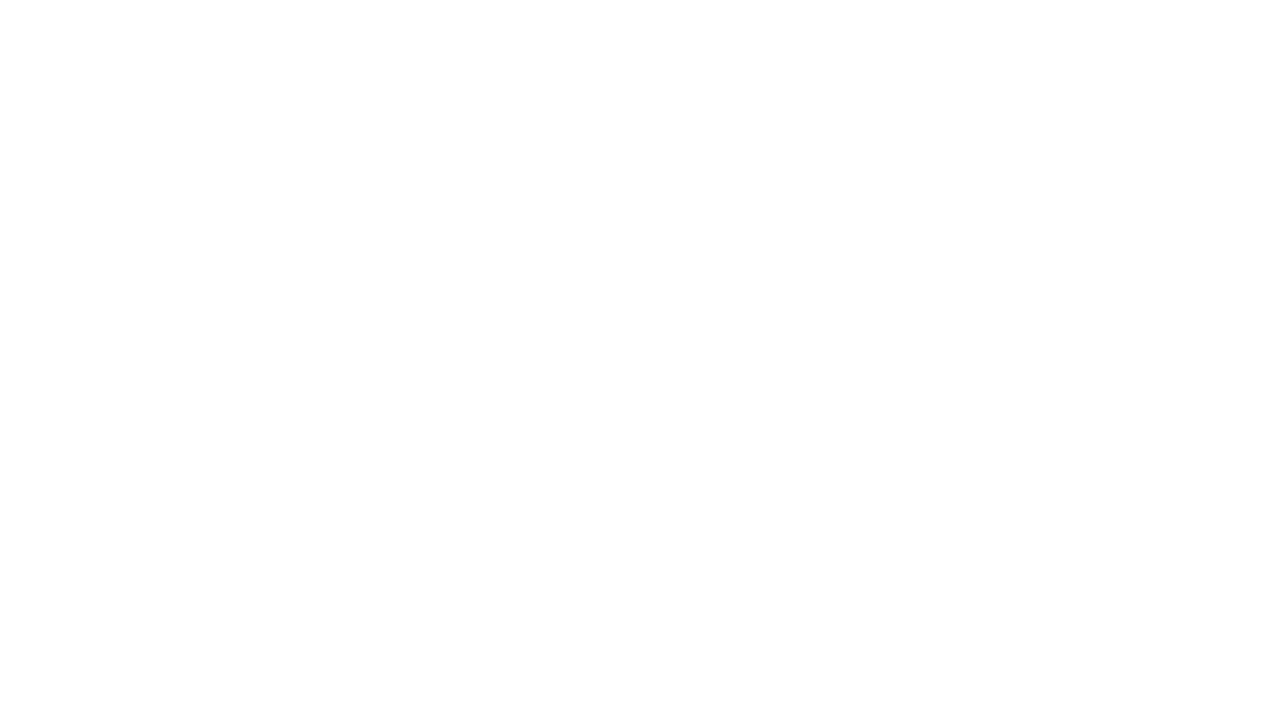

Navigated forward in browser history back to Etsy
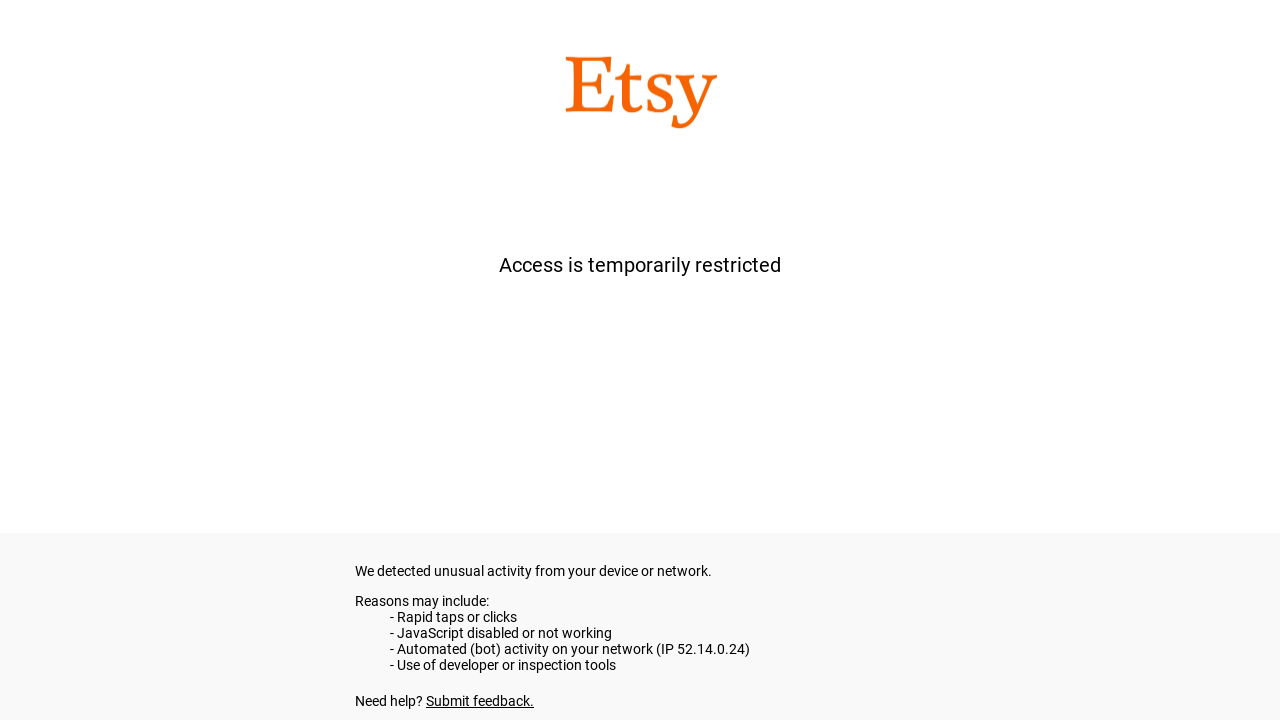

Refreshed the current page
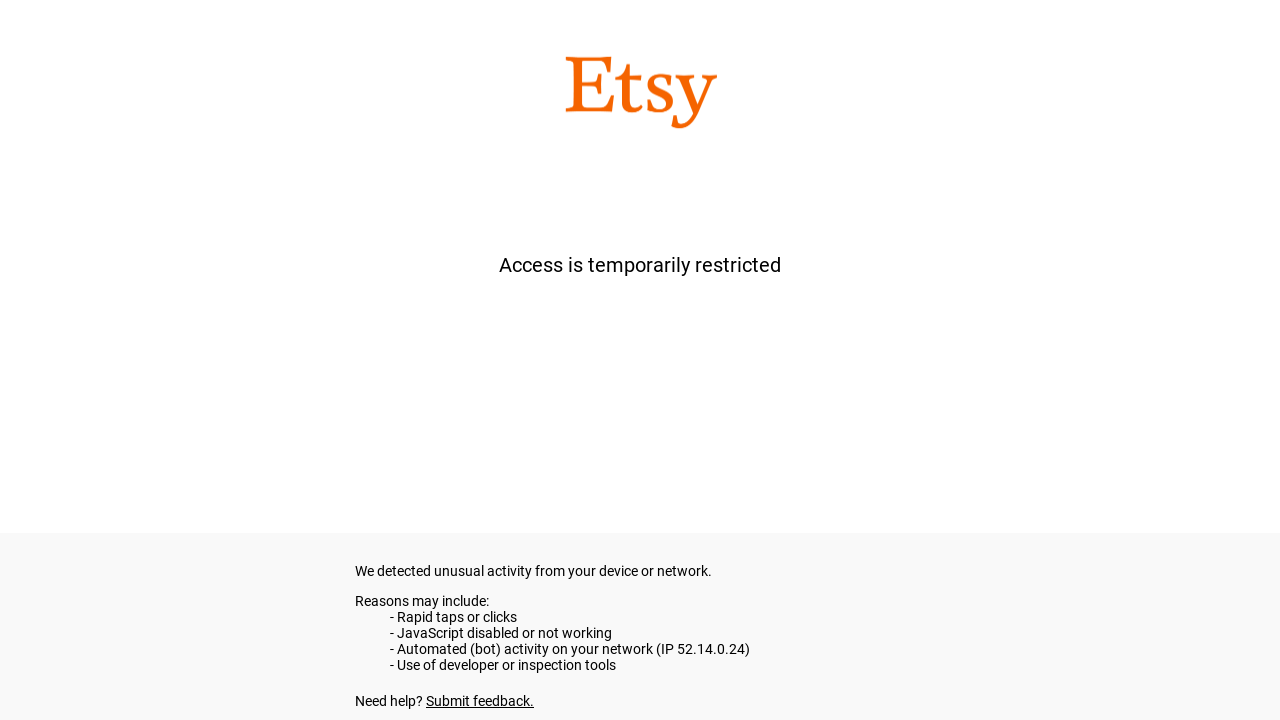

Navigated to Tesla website
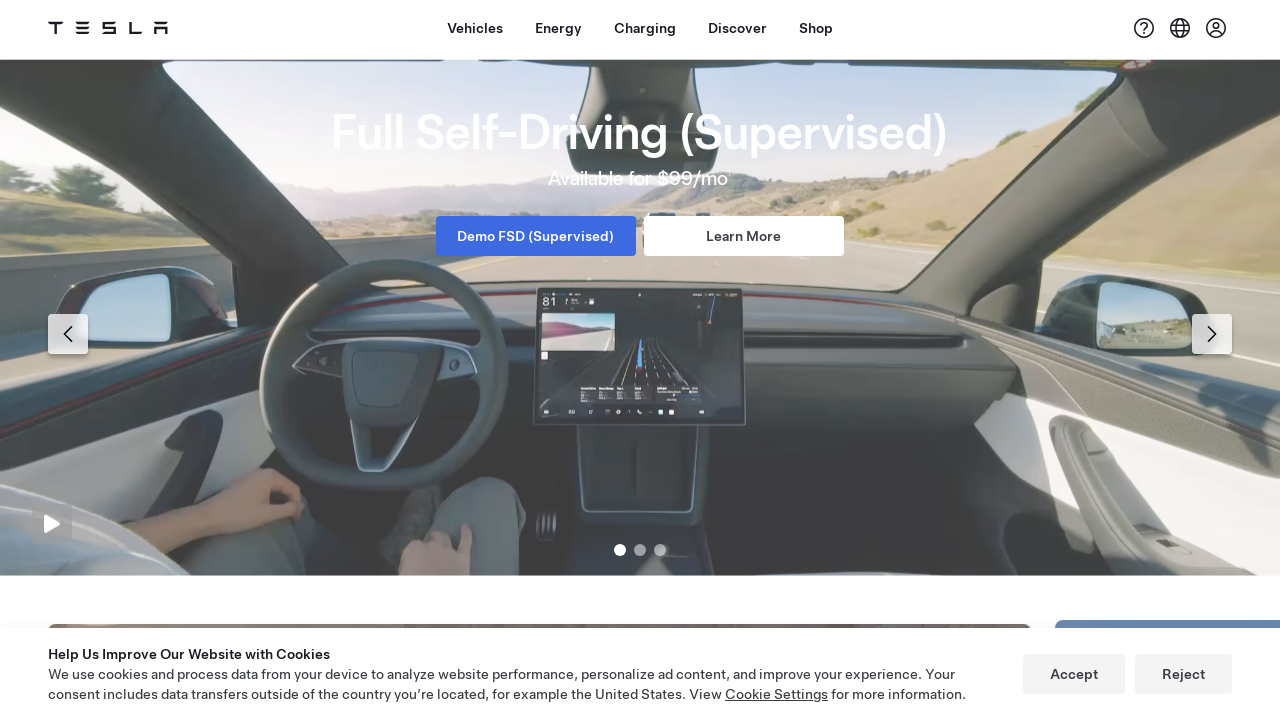

Waited for Tesla page to load (domcontentloaded)
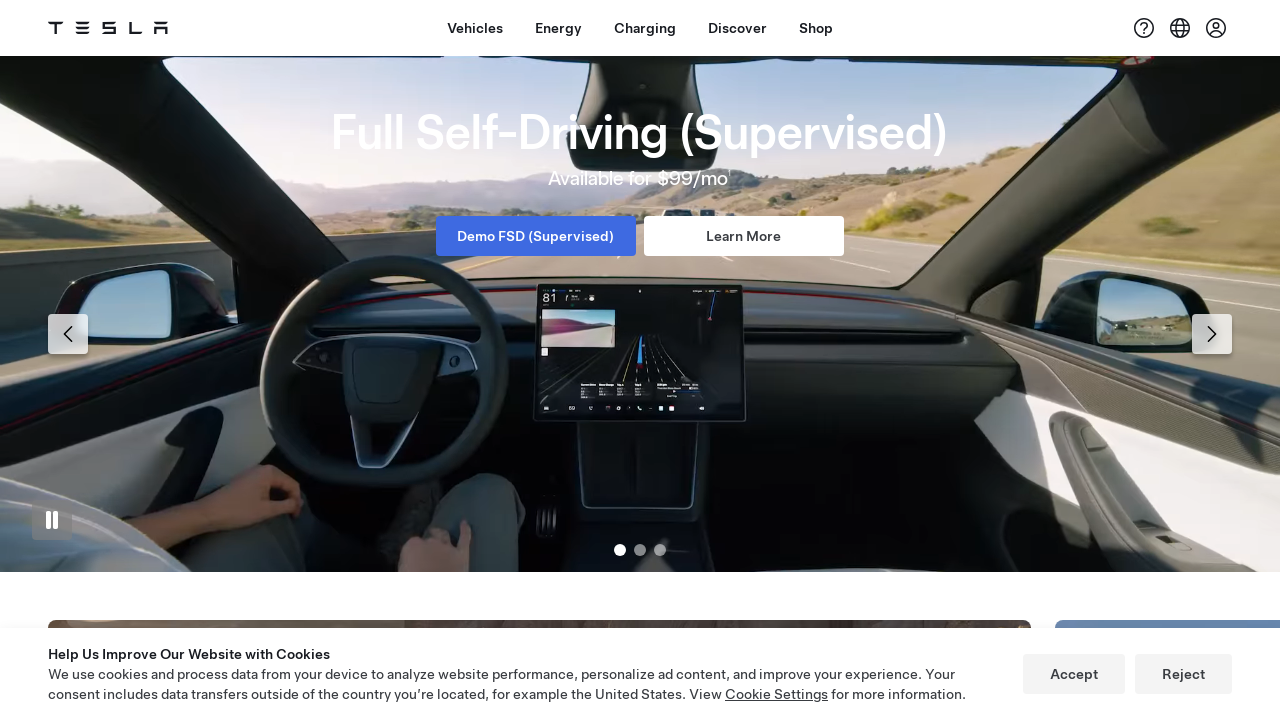

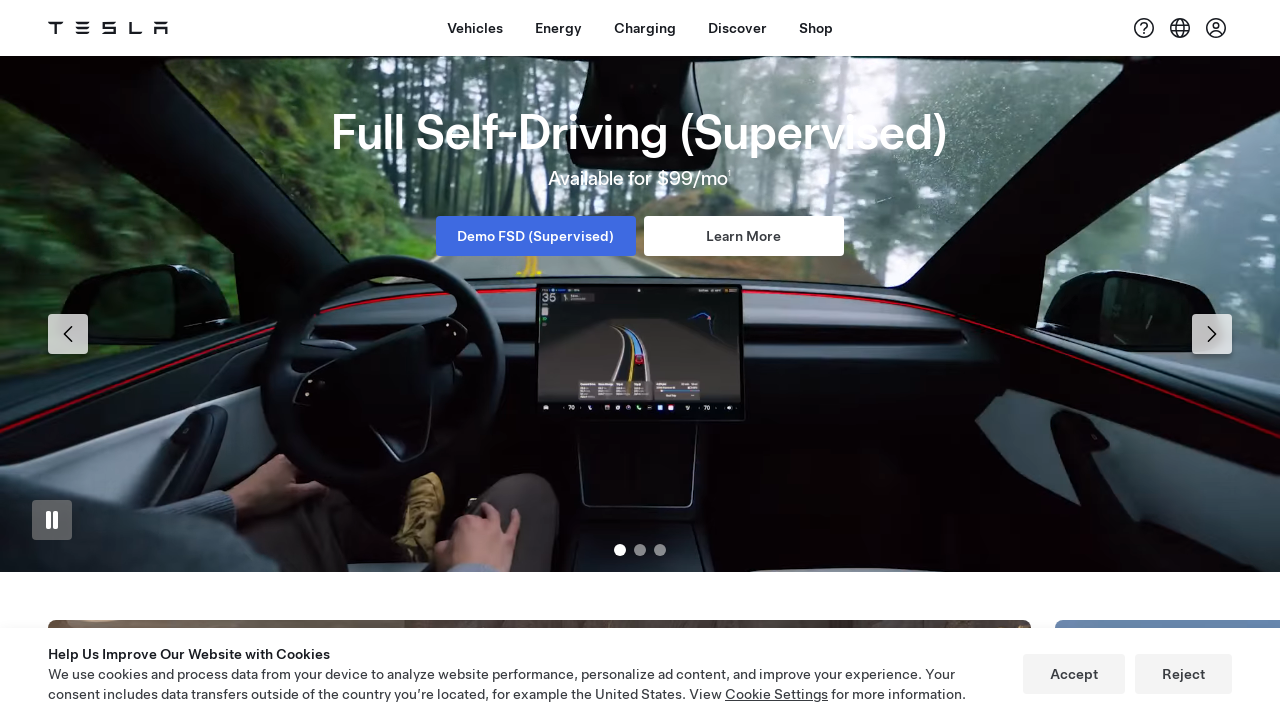